Tests drag and drop functionality within an iframe by dragging an element to the trash

Starting URL: https://www.globalsqa.com/demo-site/draganddrop/

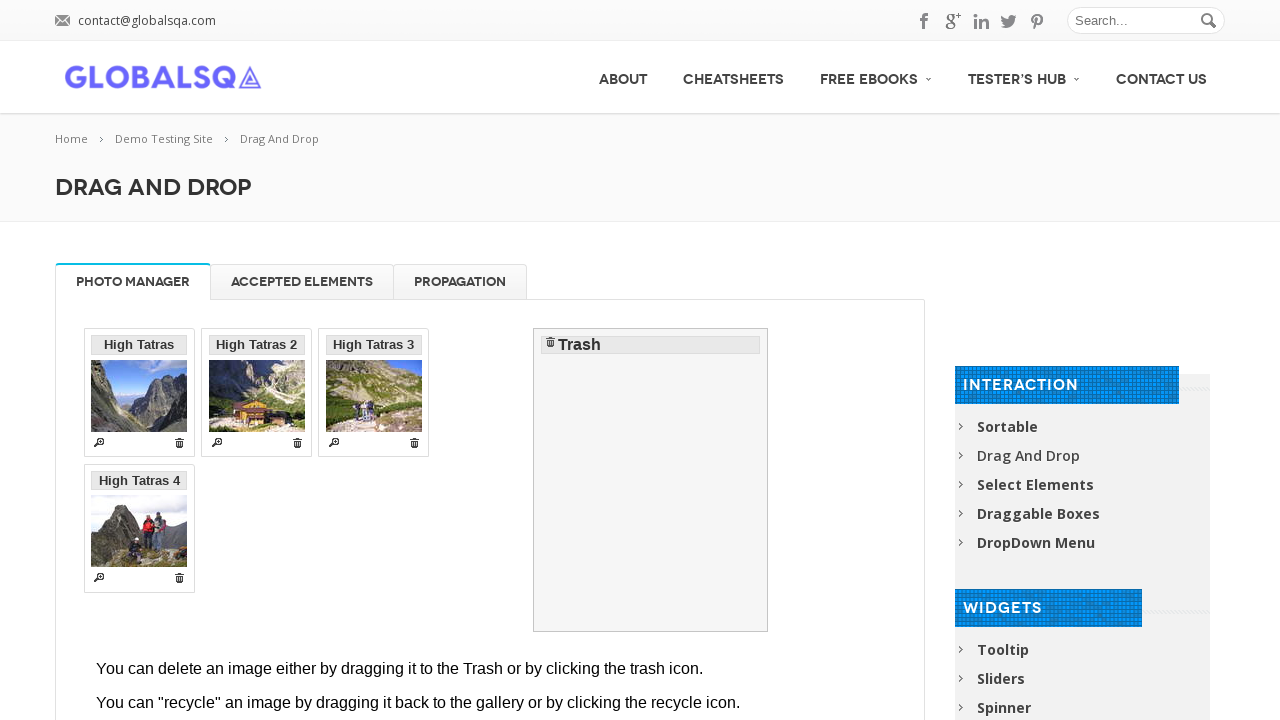

Located and switched to the demo frame
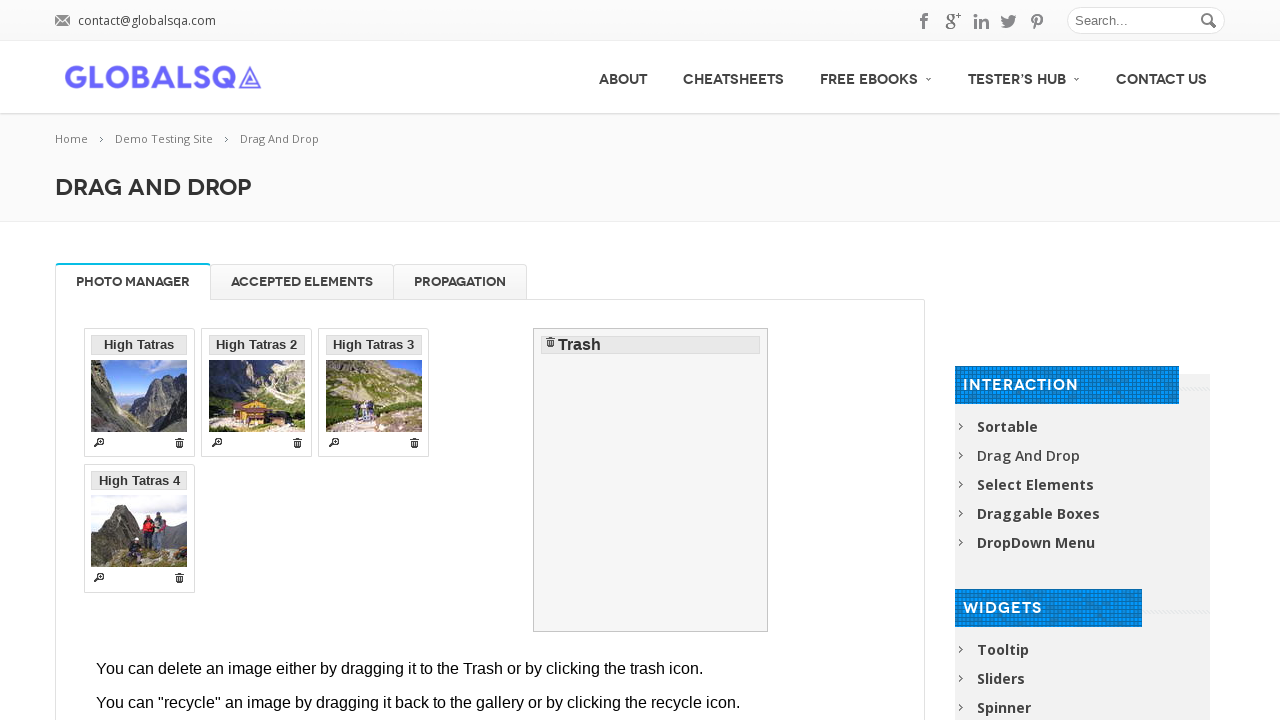

Located the source element (first draggable item)
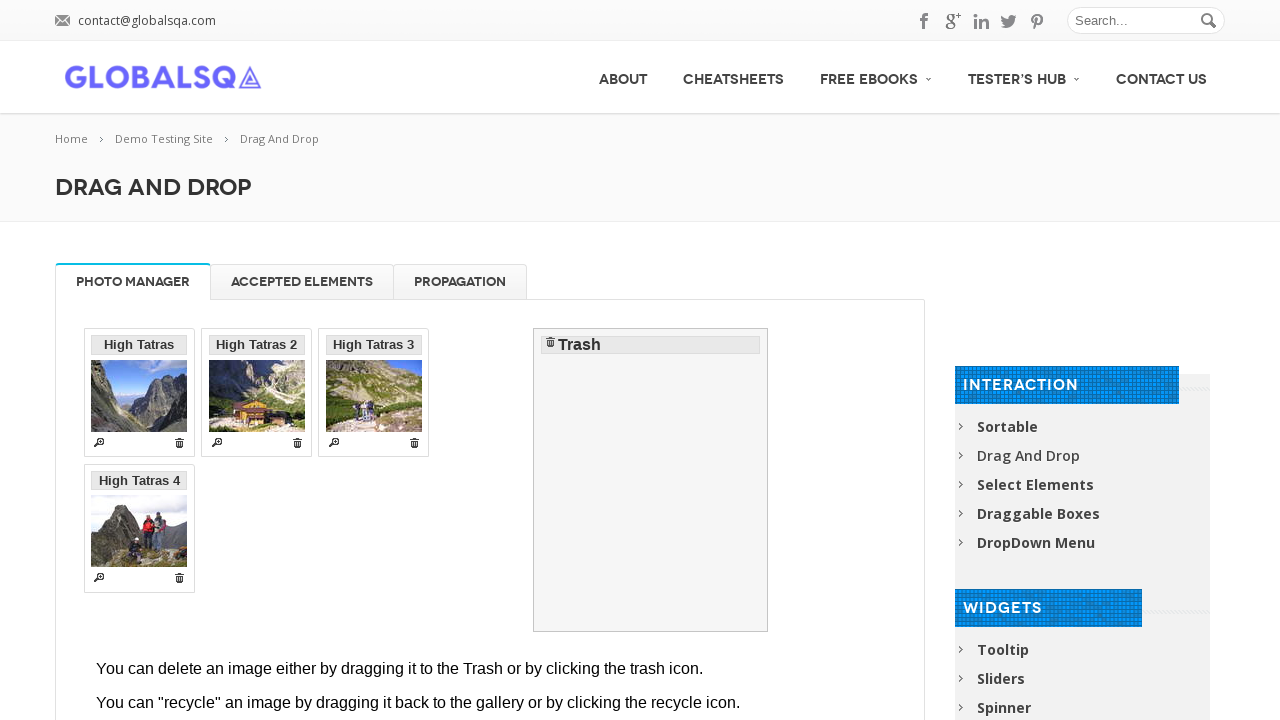

Located the trash target element
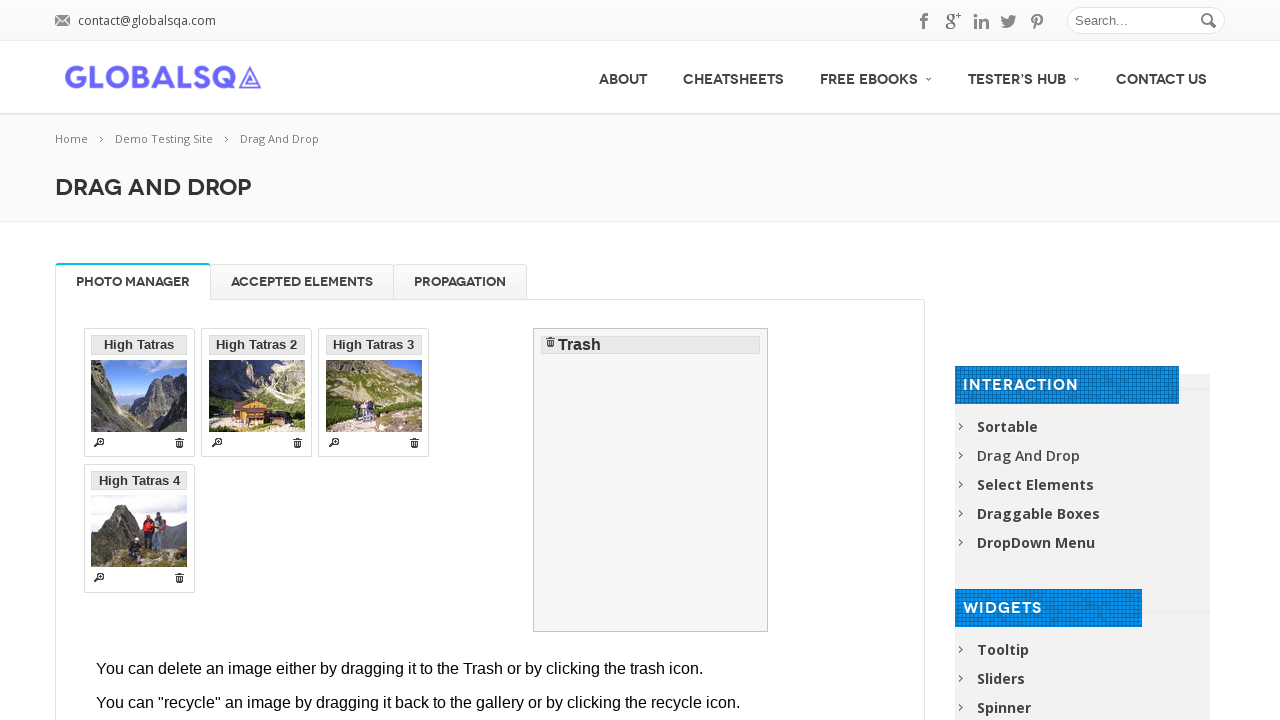

Dragged the source element to the trash at (651, 480)
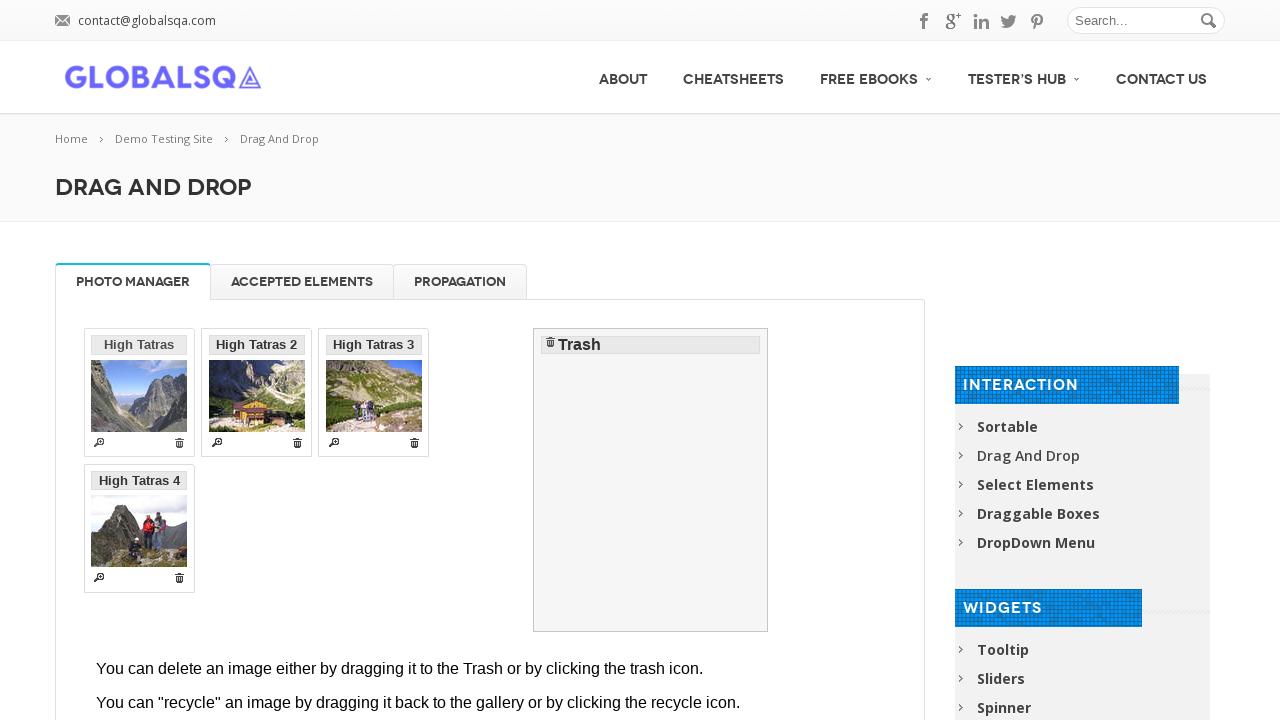

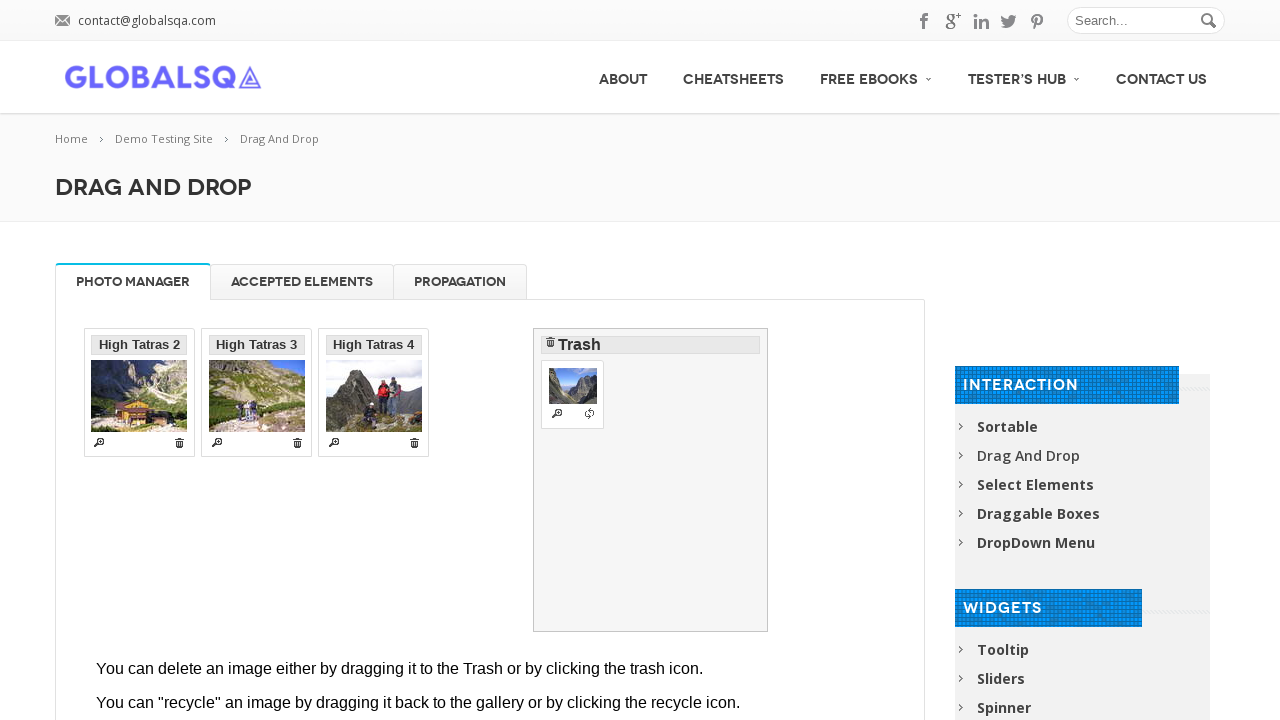